Tests JavaScript alert handling by triggering alerts with custom text, verifying the alert content, and both accepting and dismissing different alerts

Starting URL: https://rahulshettyacademy.com/AutomationPractice/

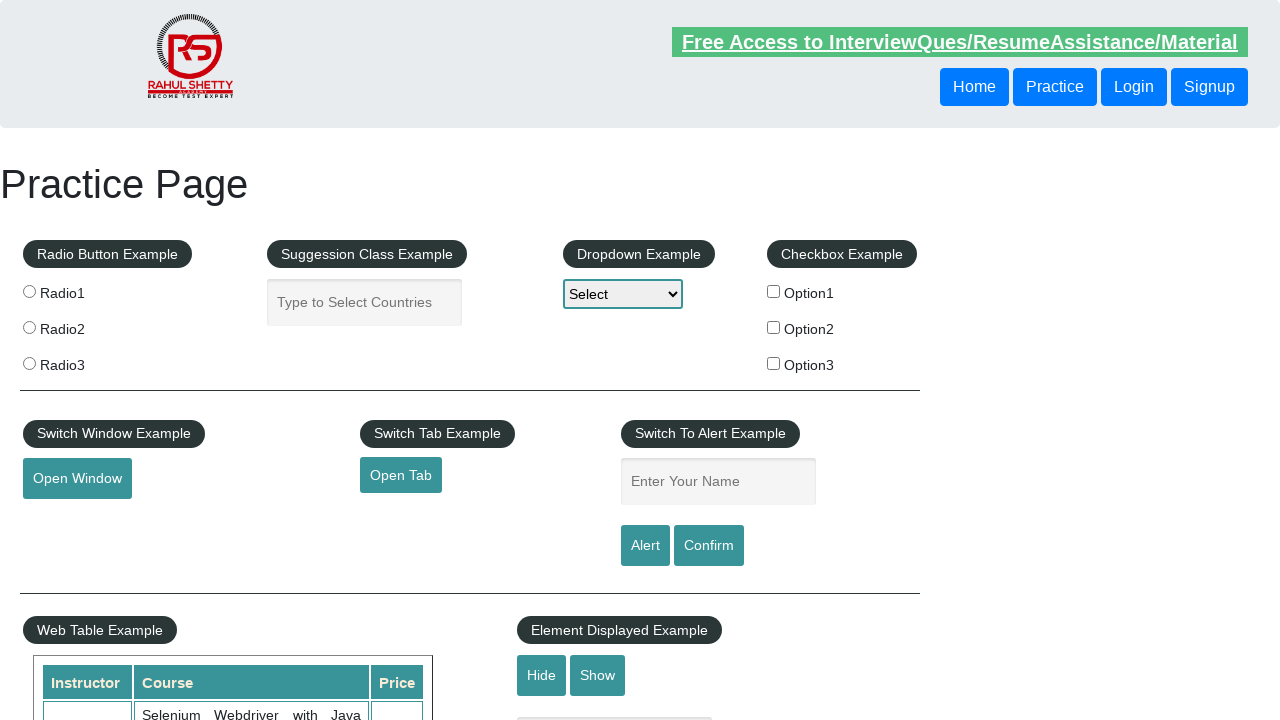

Filled name field with 'Twarita' for first alert test on input#name
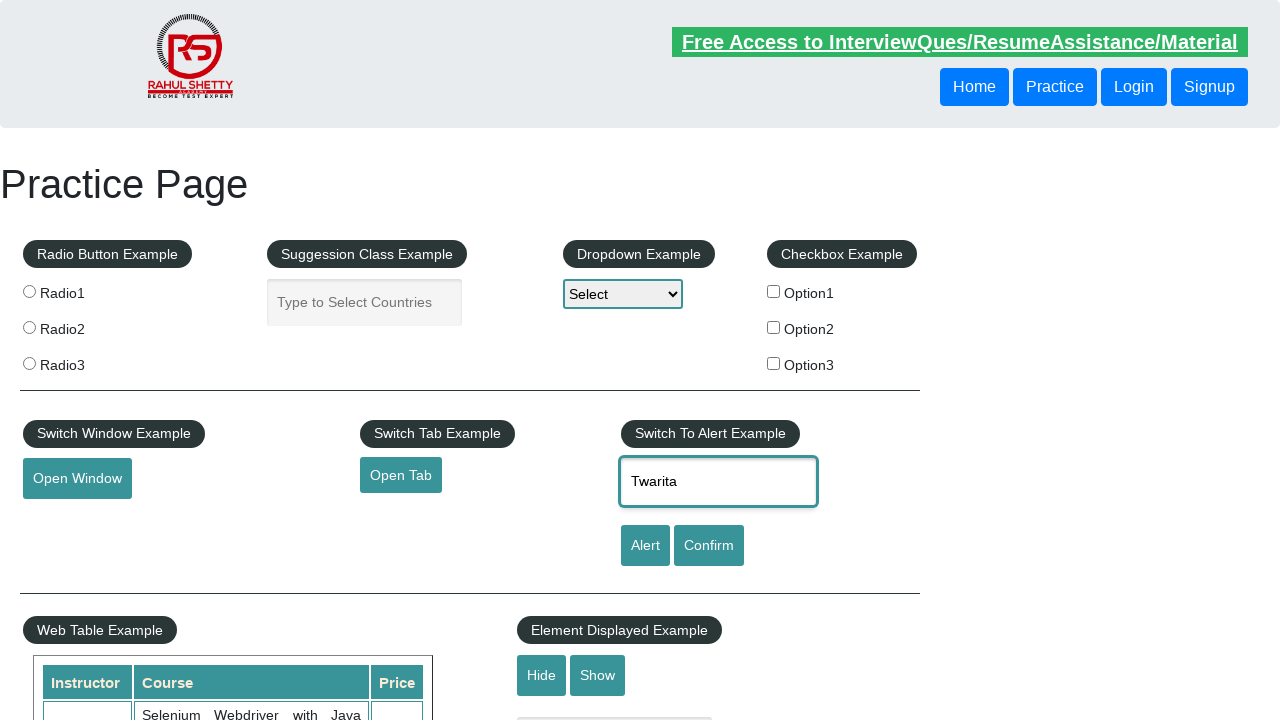

Clicked alert button to trigger first JavaScript alert at (645, 546) on input#alertbtn
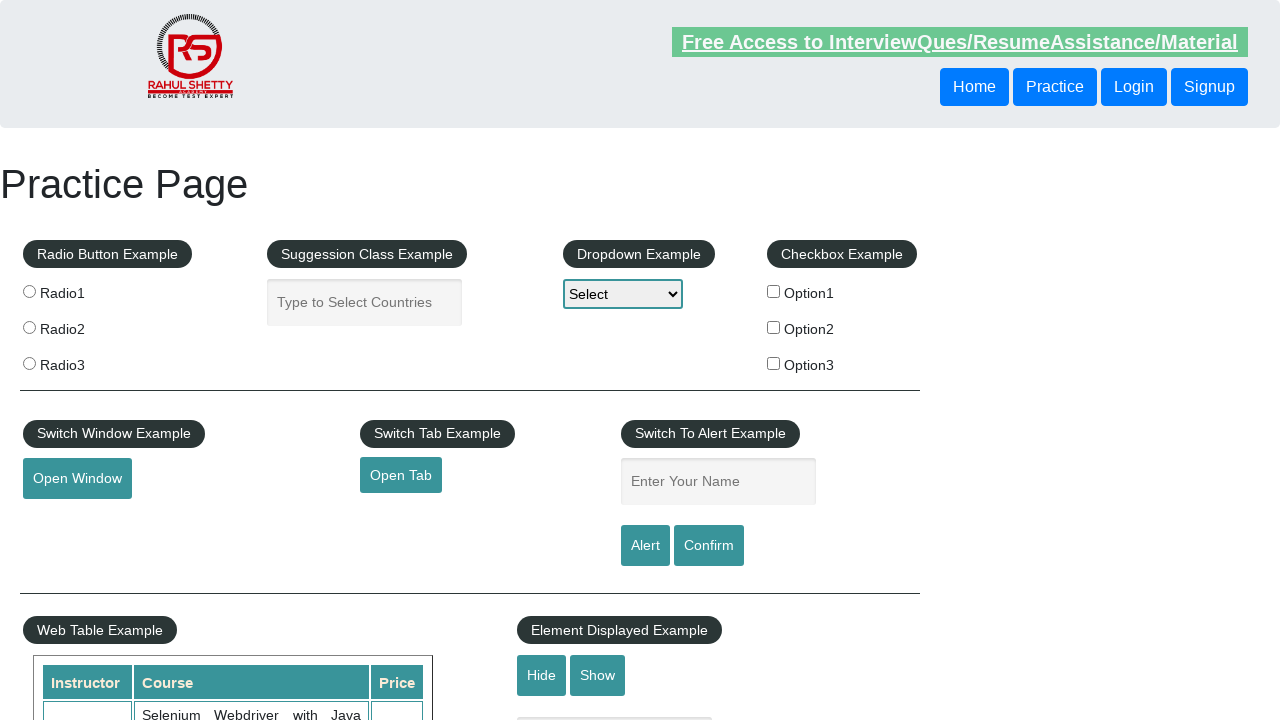

Set up dialog handler to accept the first alert
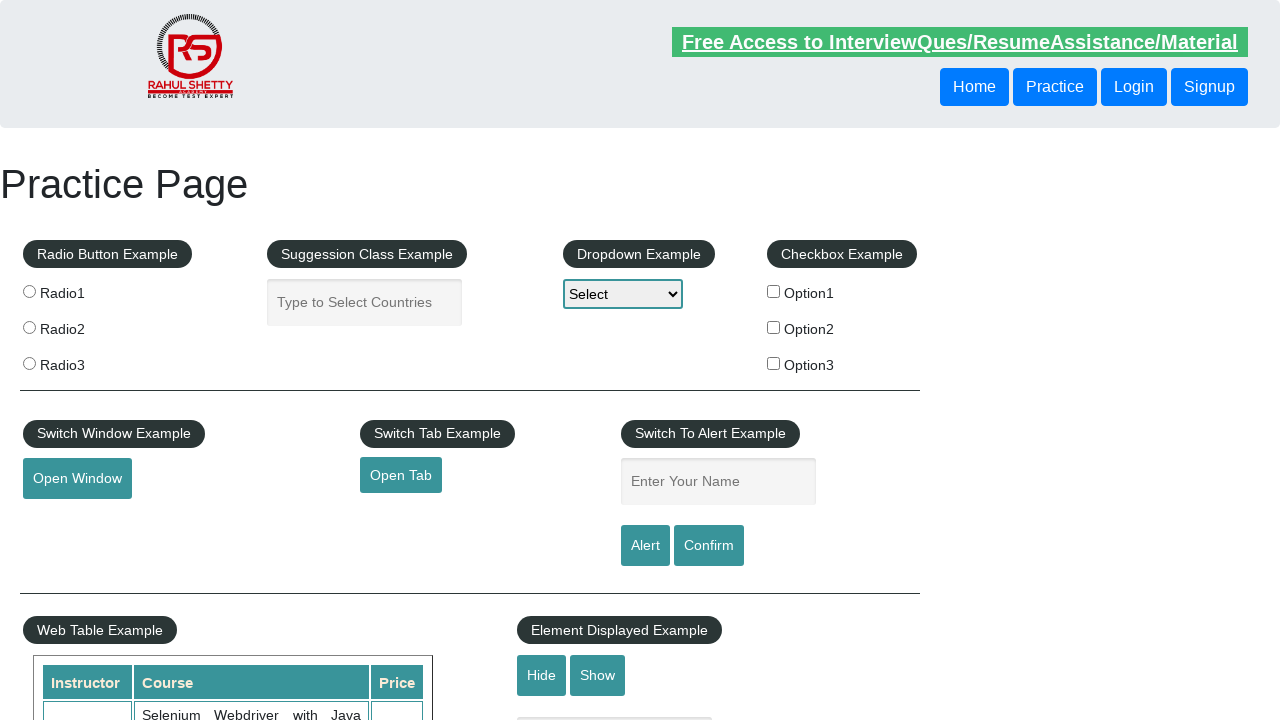

Filled name field with 'Twarita' for second alert test on input#name
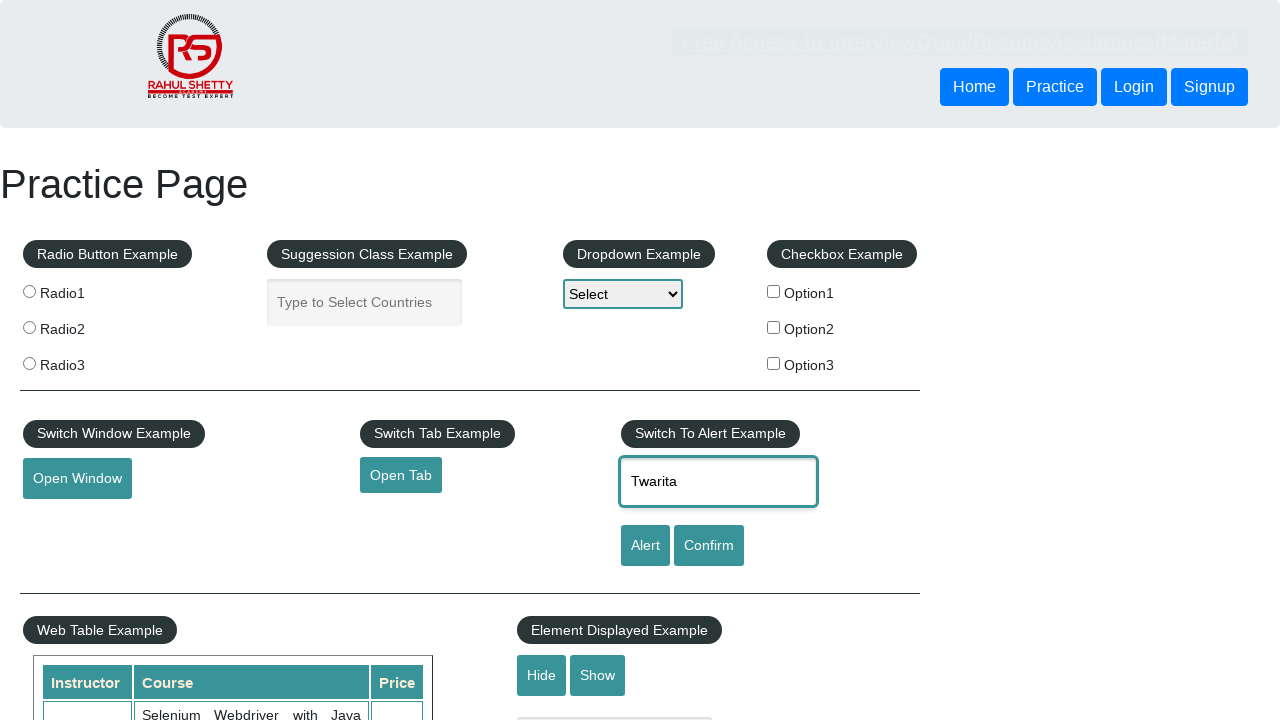

Clicked confirmation button to trigger second JavaScript alert at (709, 546) on input#confirmbtn
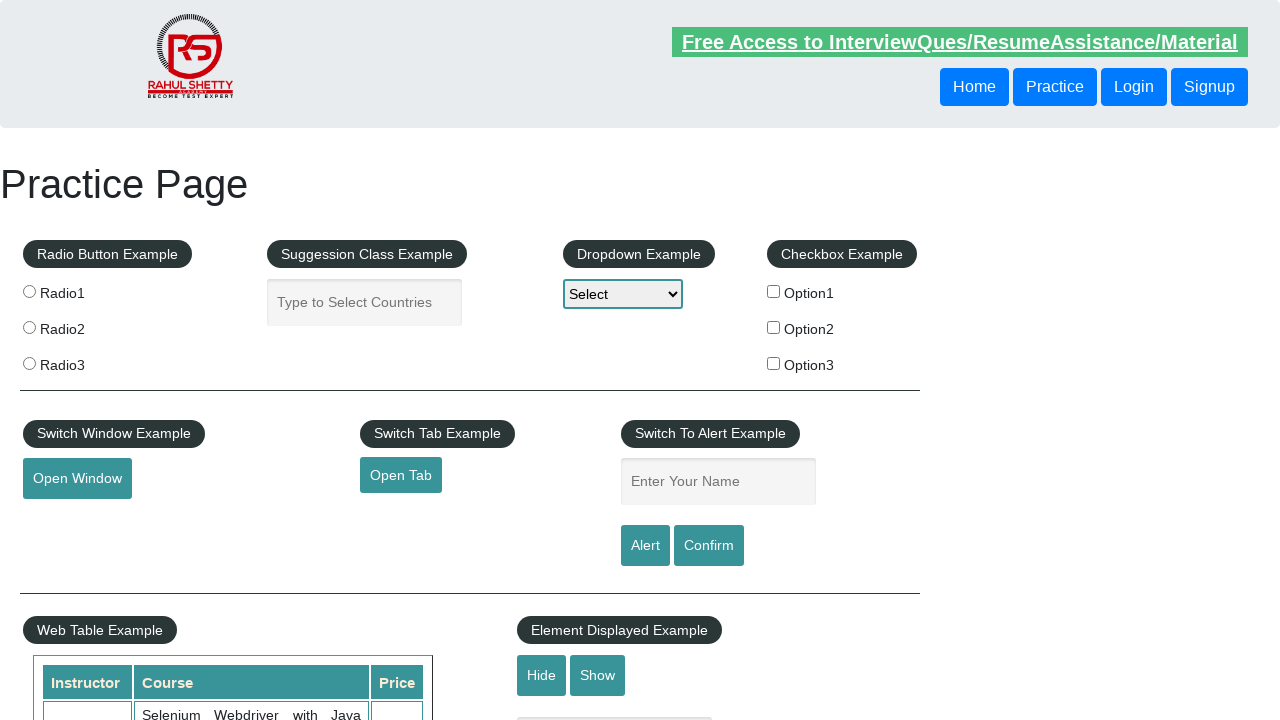

Set up dialog handler to dismiss the second alert
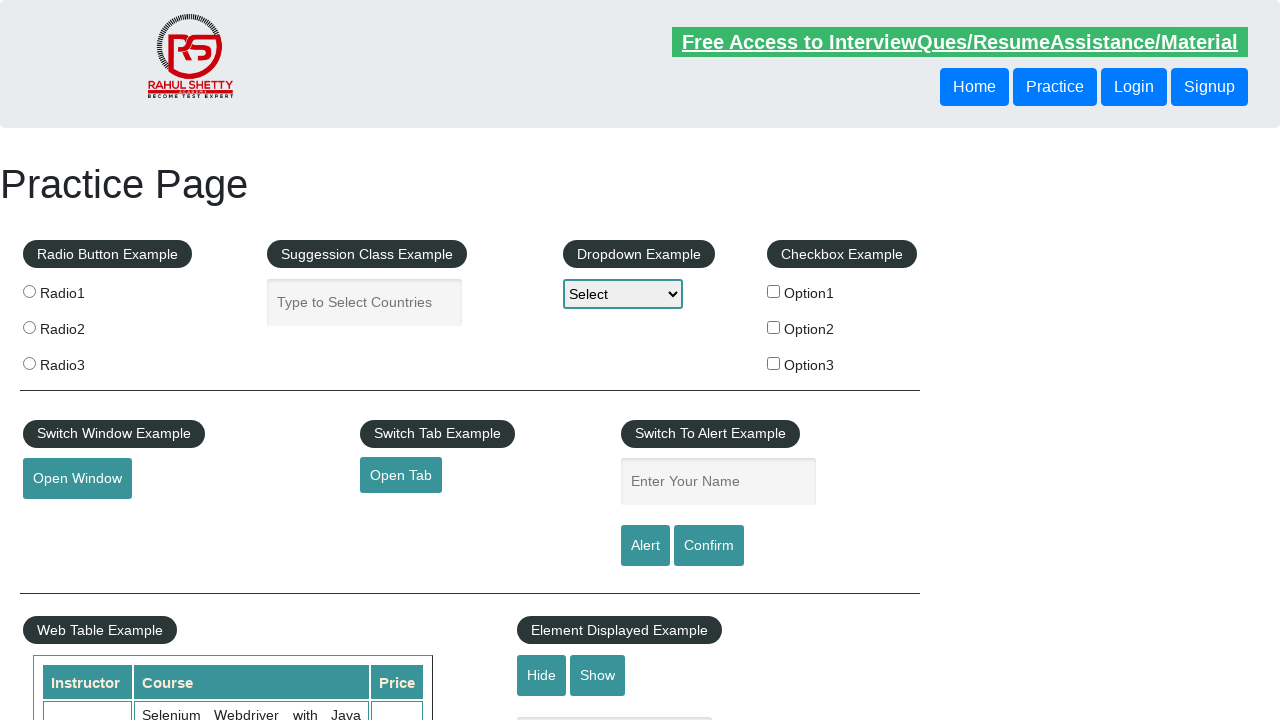

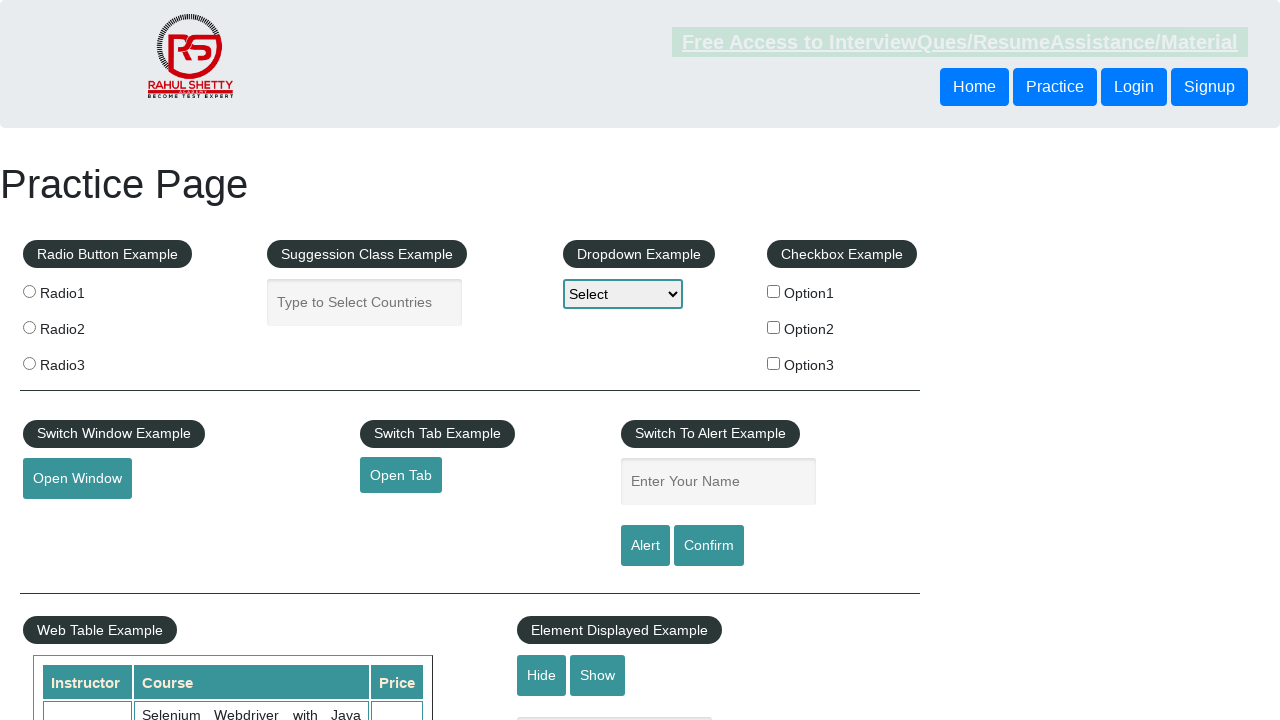